Opens the VaccineLedger application homepage and maximizes the browser window

Starting URL: https://vaccineledger.com/

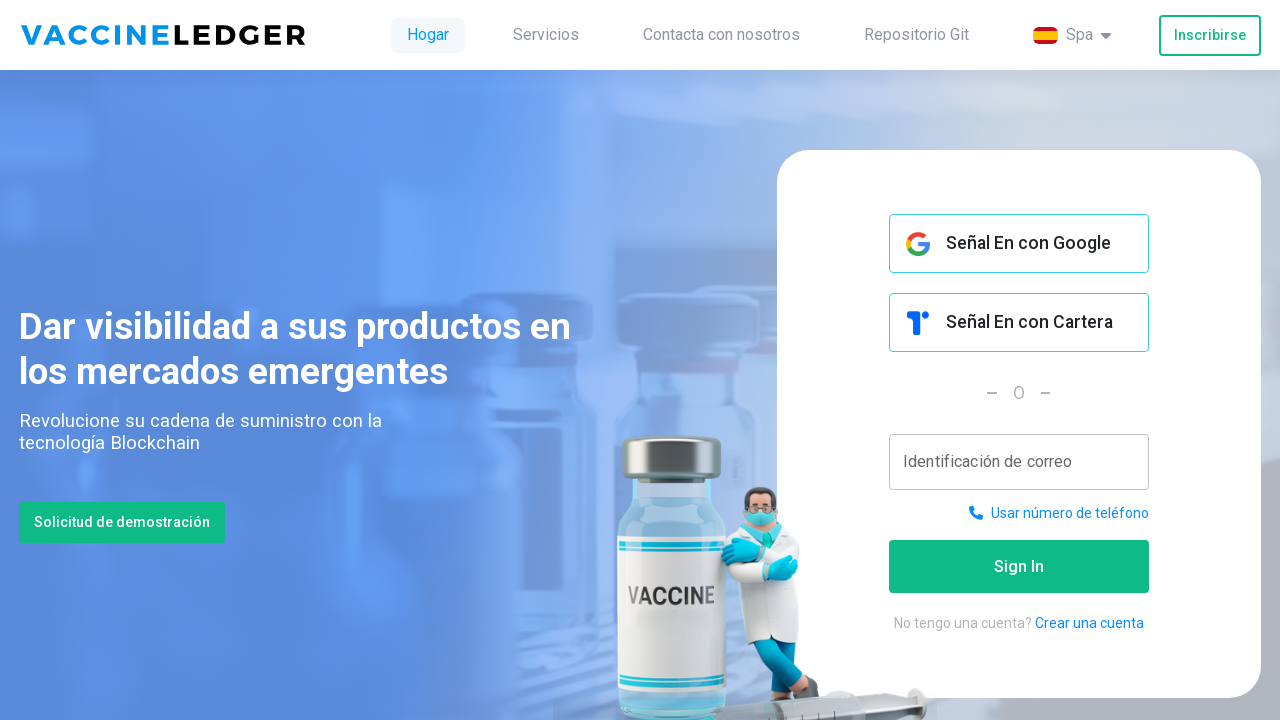

Navigated to VaccineLedger application homepage at https://vaccineledger.com/
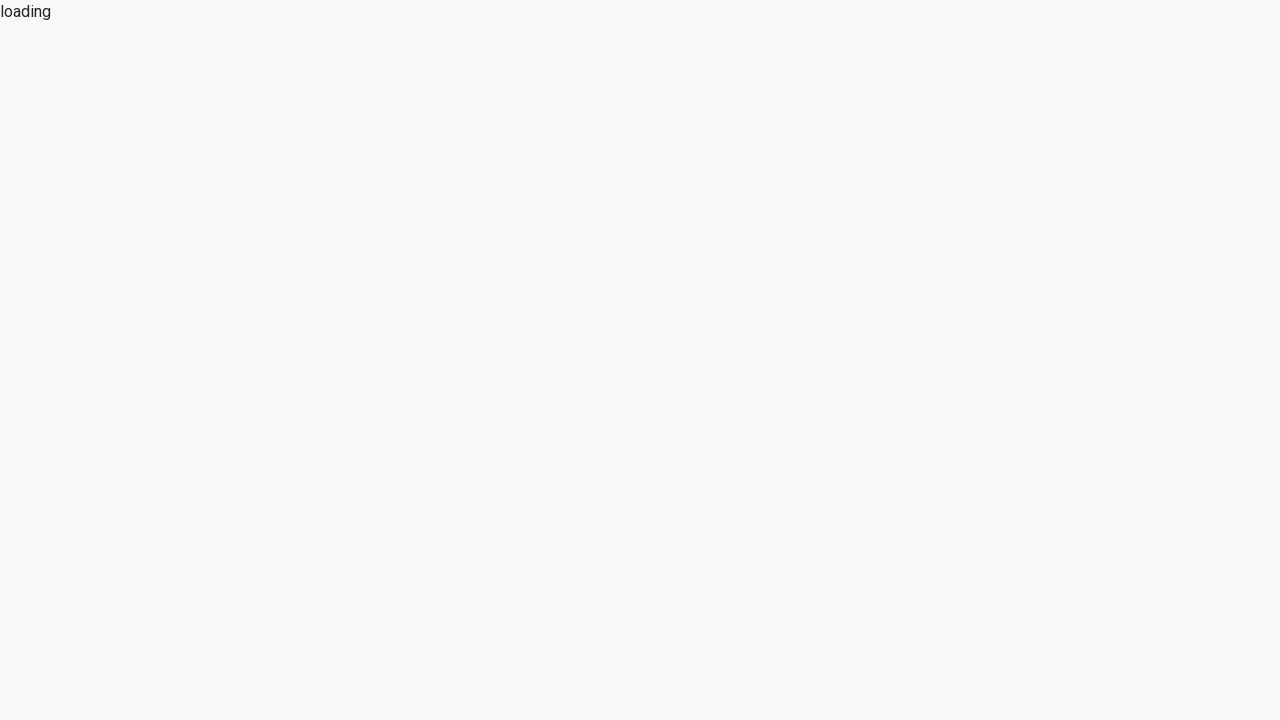

Maximized browser window to 1920x1080 resolution
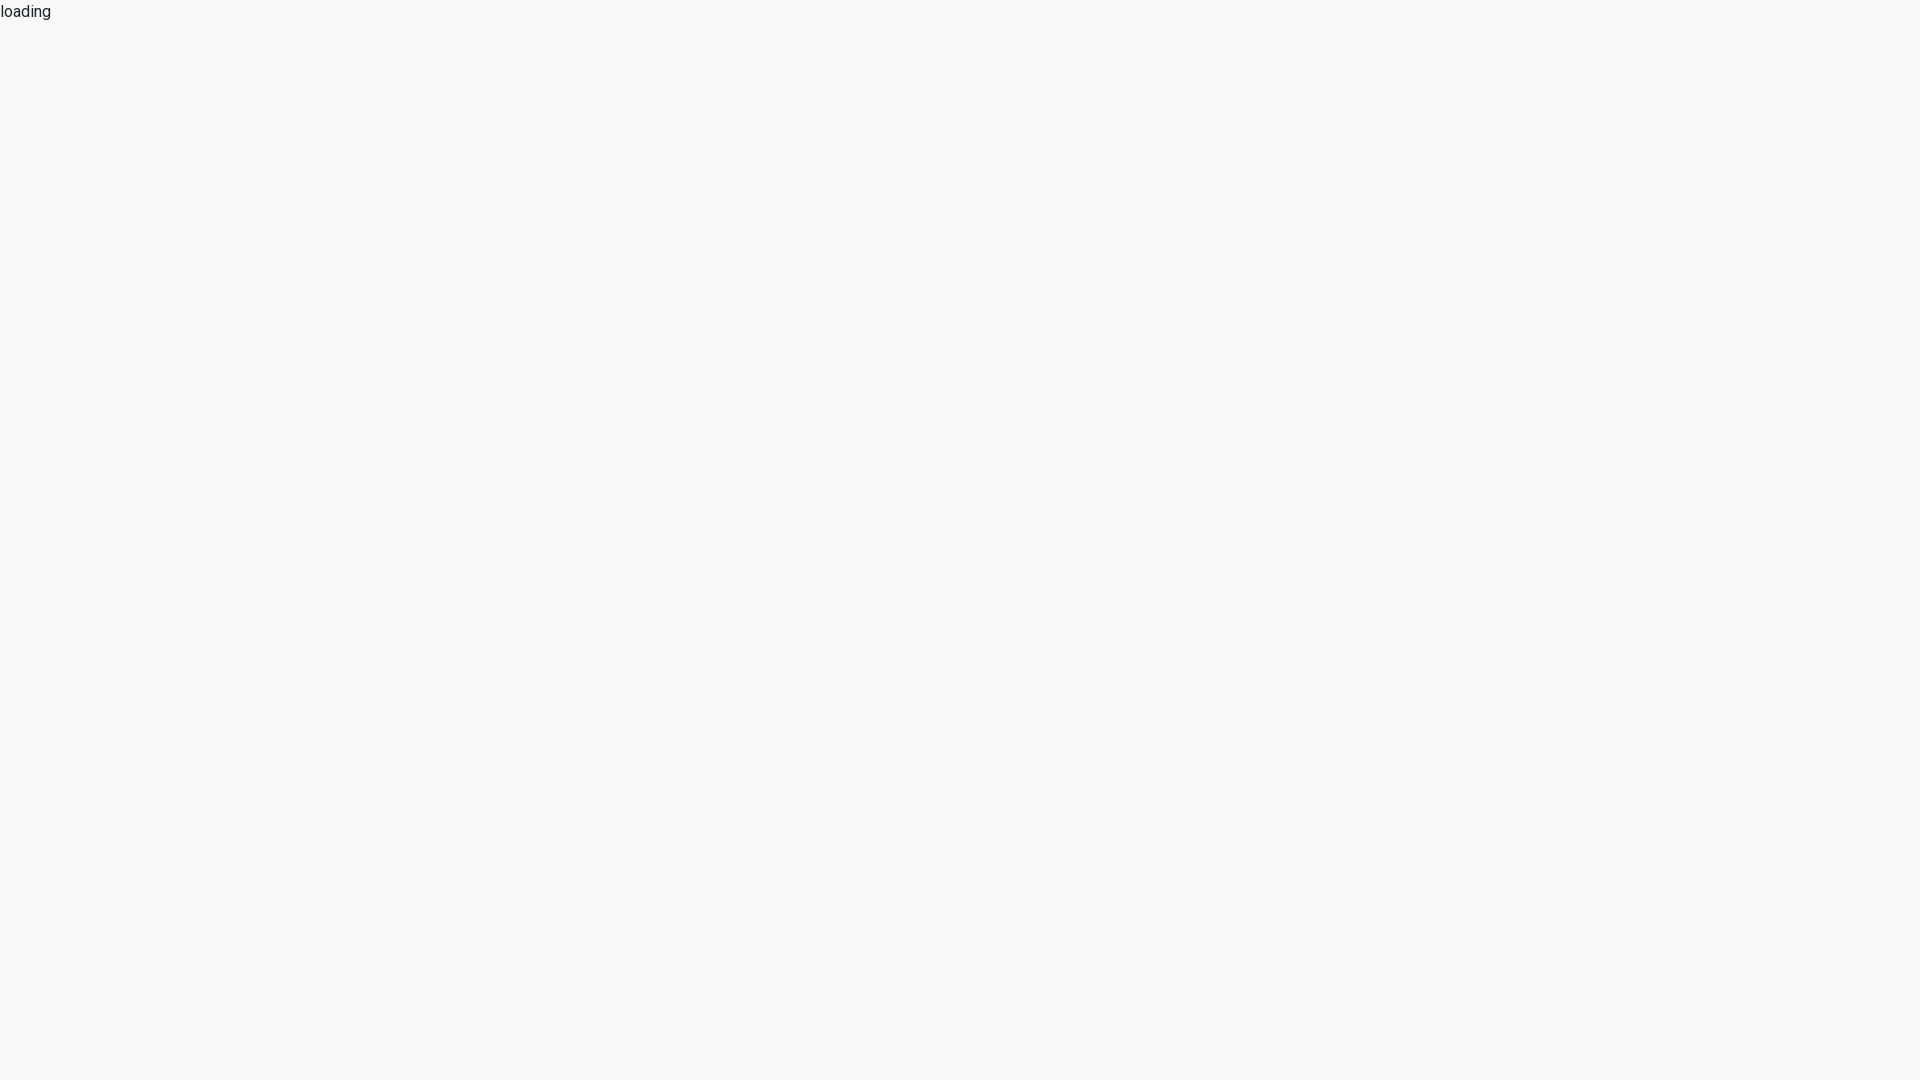

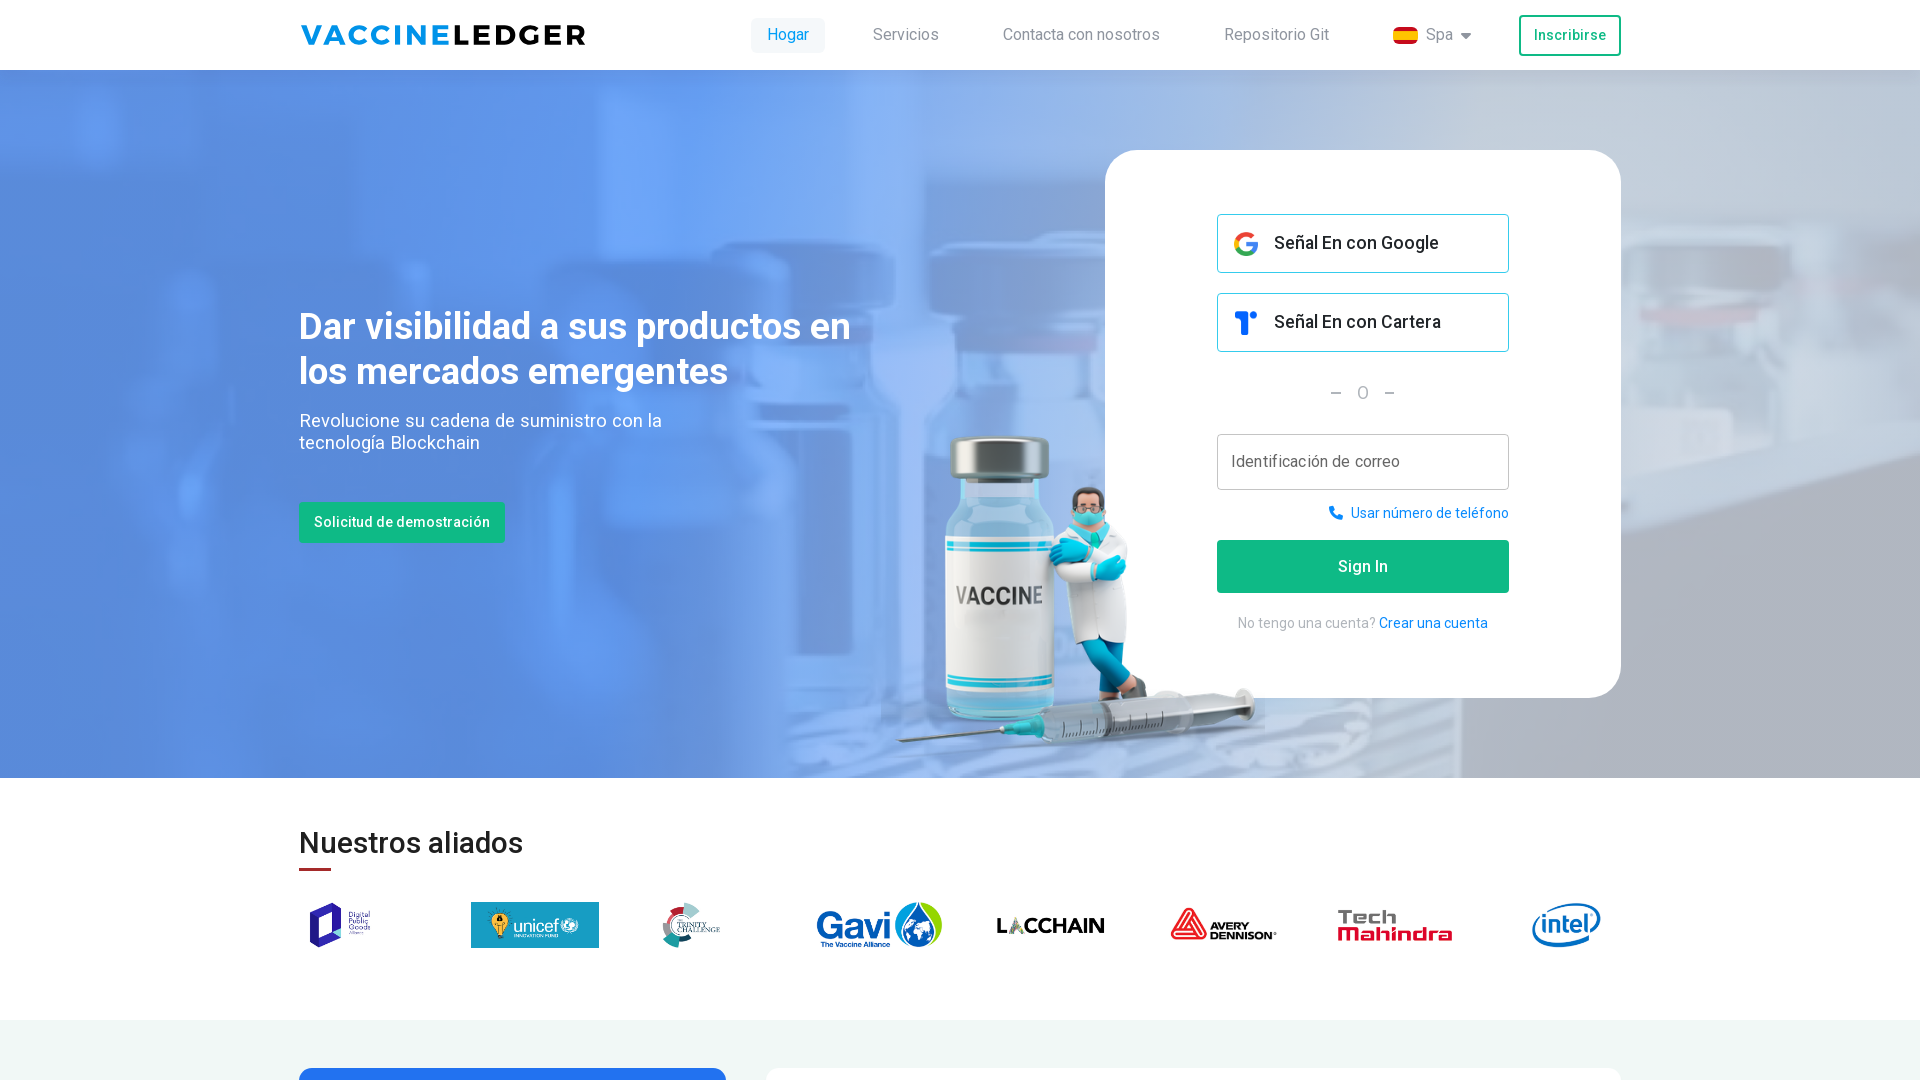